Tests A/B test opt-out functionality by visiting the page, verifying A/B test is active, then adding an opt-out cookie and verifying the page shows the opt-out version after refresh.

Starting URL: http://the-internet.herokuapp.com/abtest

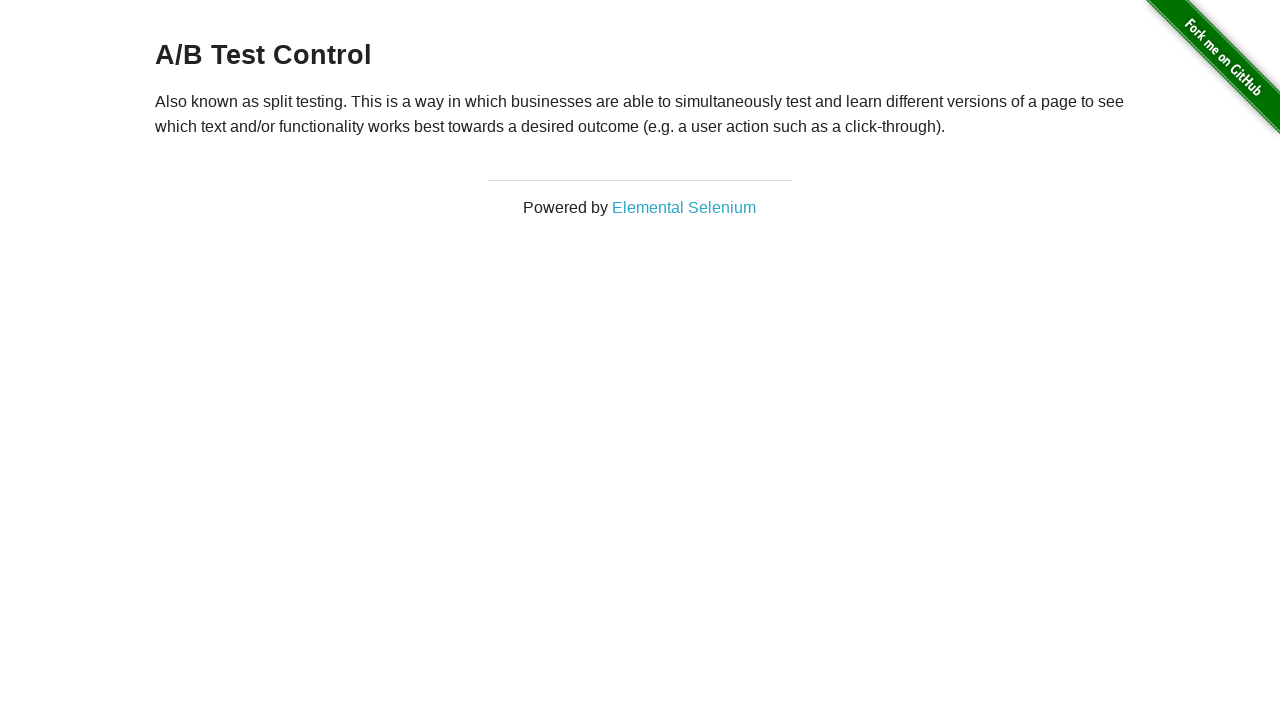

Waited for h3 heading to load
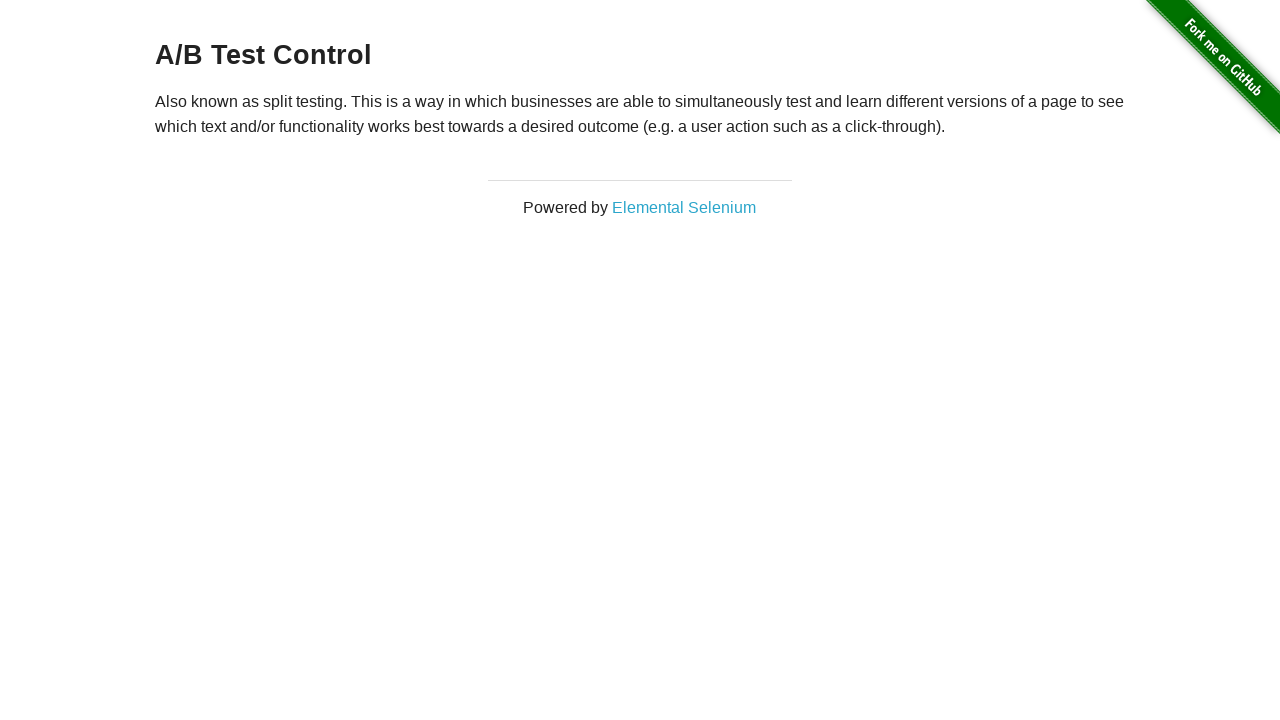

Retrieved heading text content
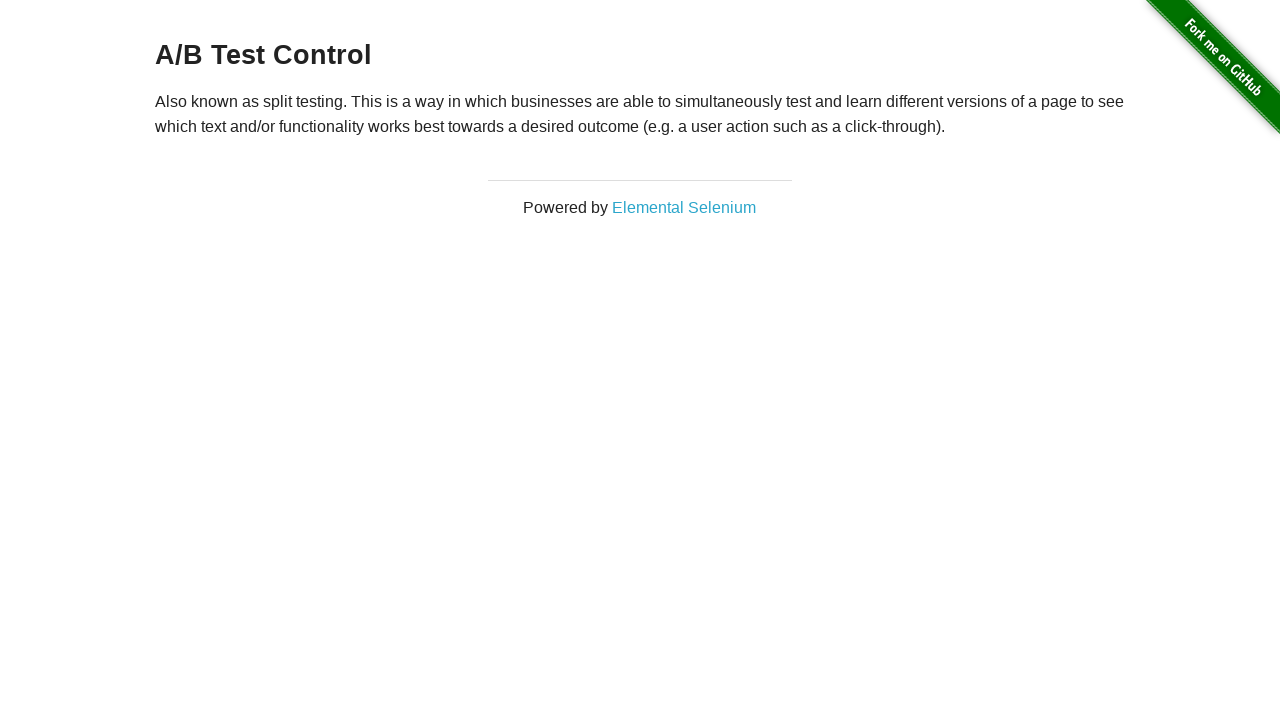

Verified heading starts with 'A/B Test' - A/B test is active
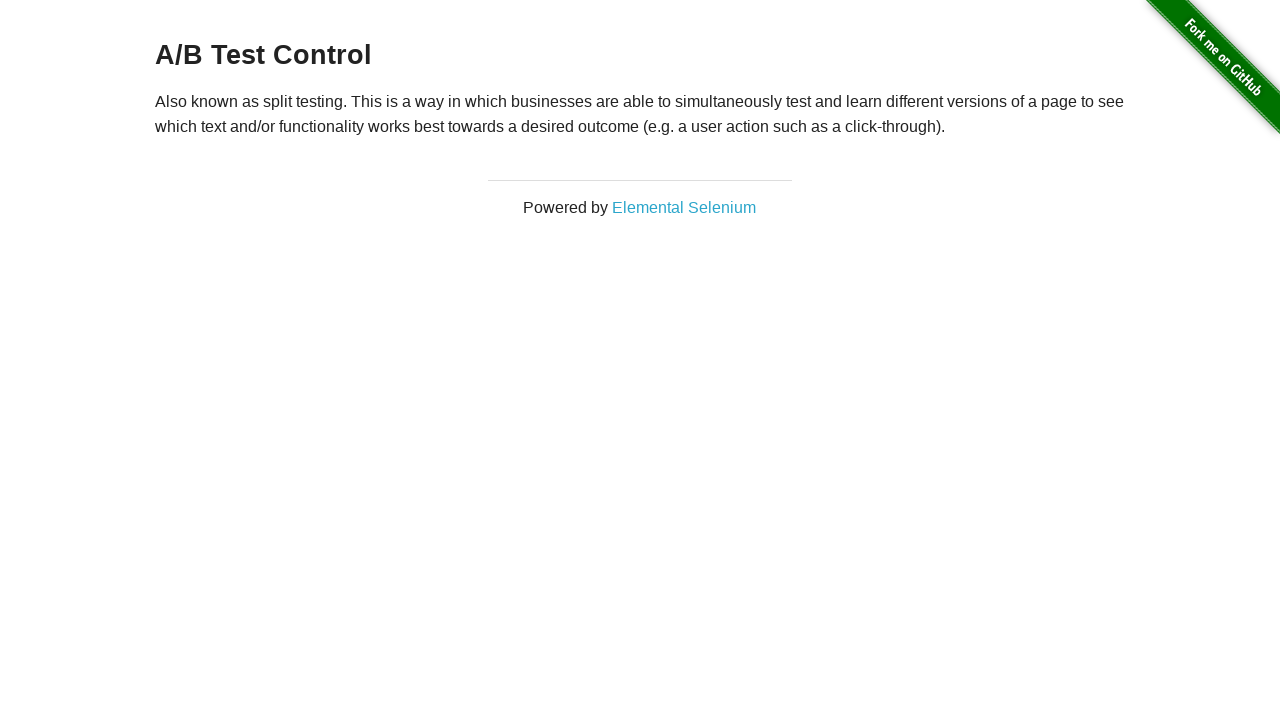

Added optimizelyOptOut cookie to context
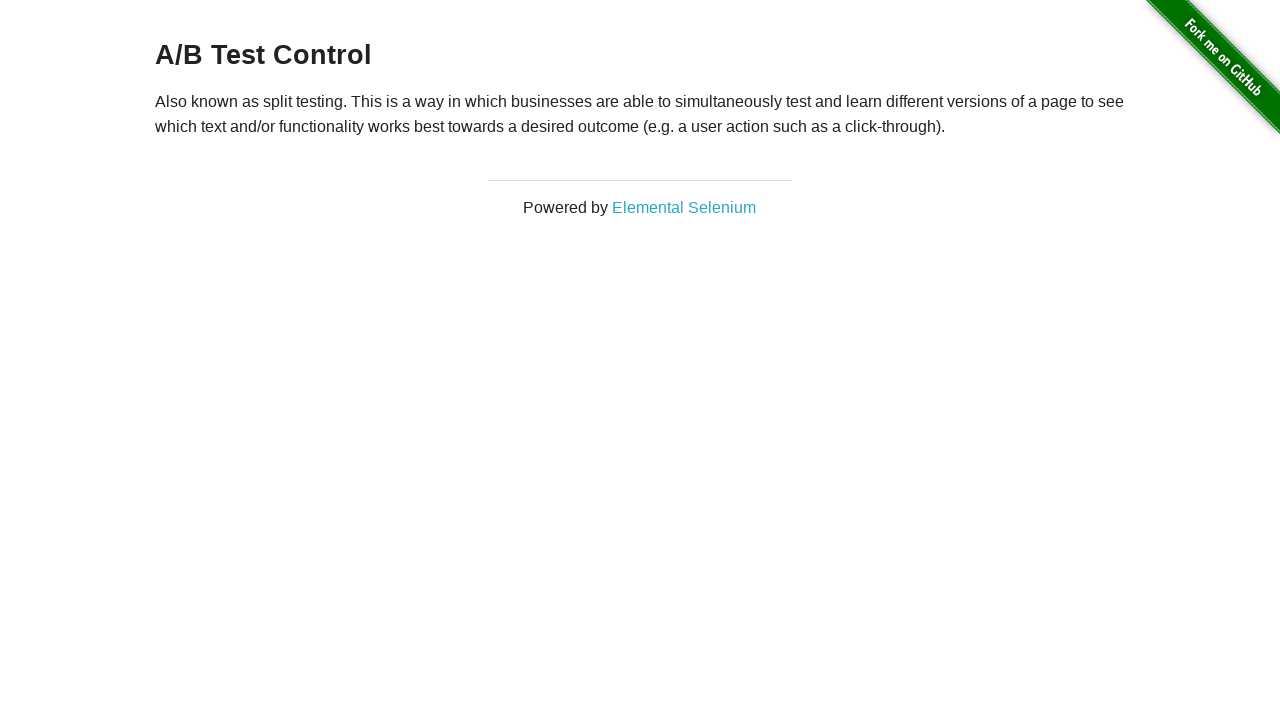

Reloaded page after adding opt-out cookie
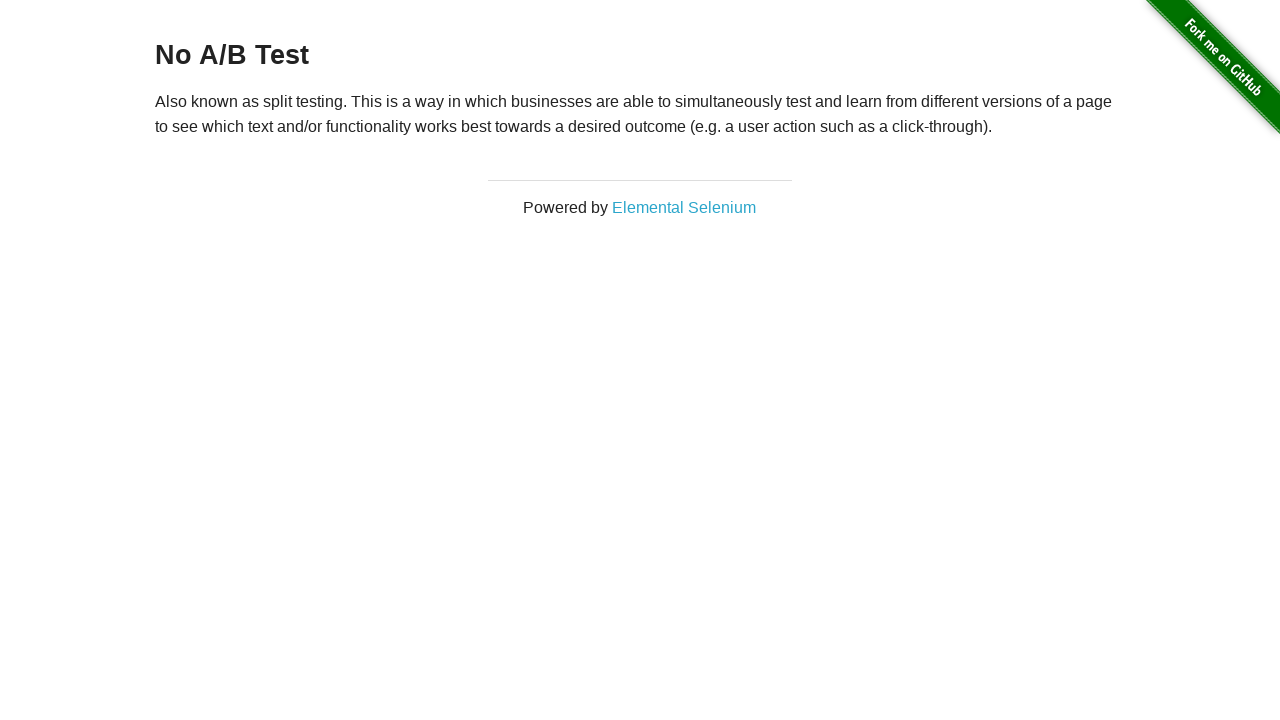

Retrieved heading text content from reloaded page
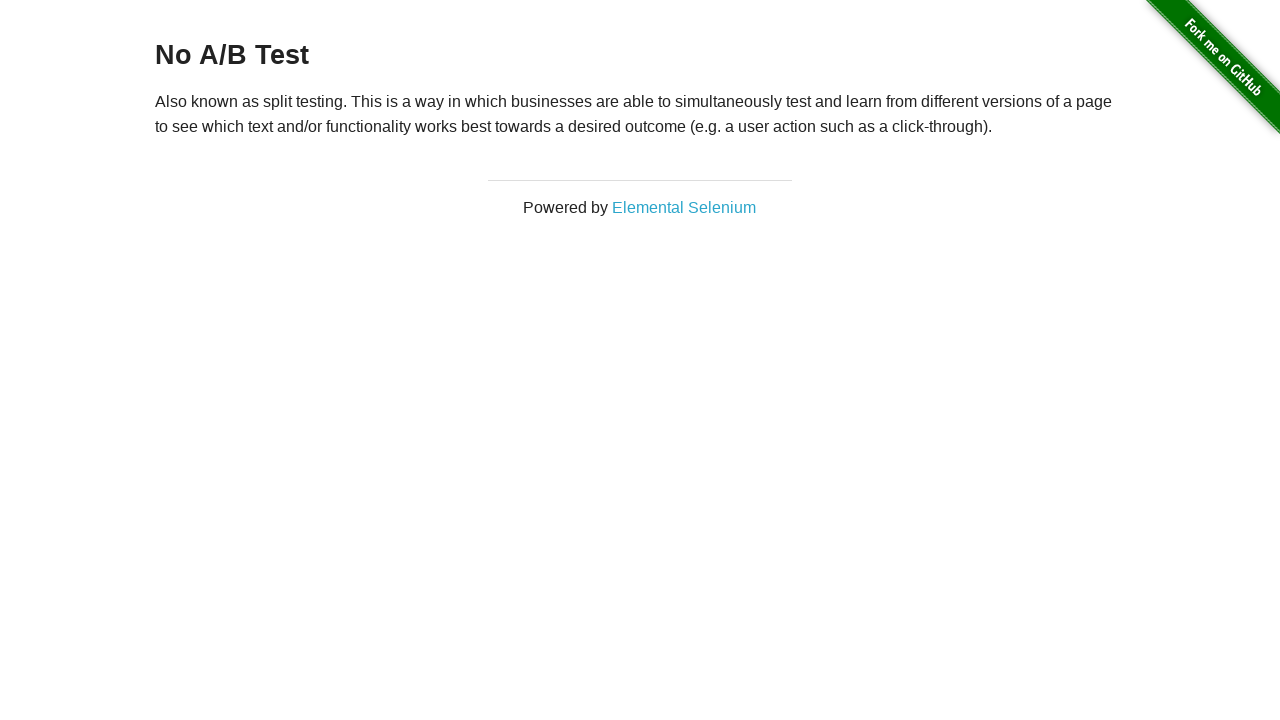

Verified heading starts with 'No A/B Test' - opt-out cookie is working
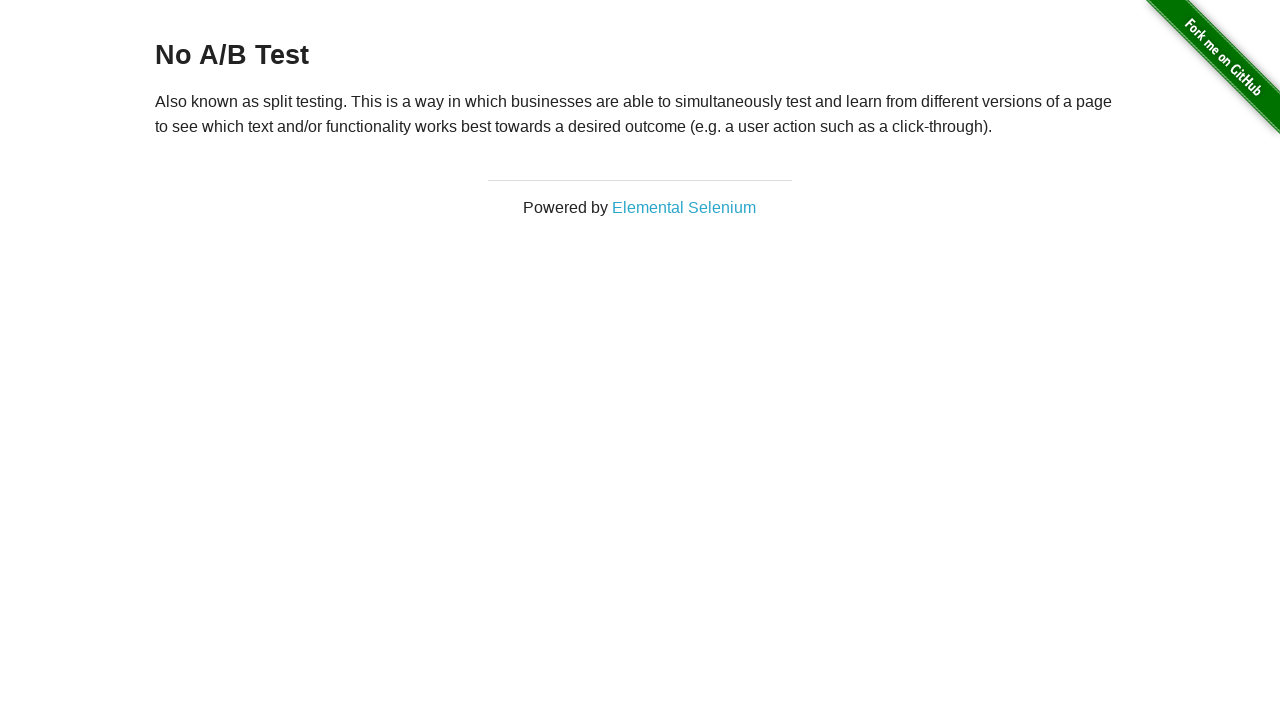

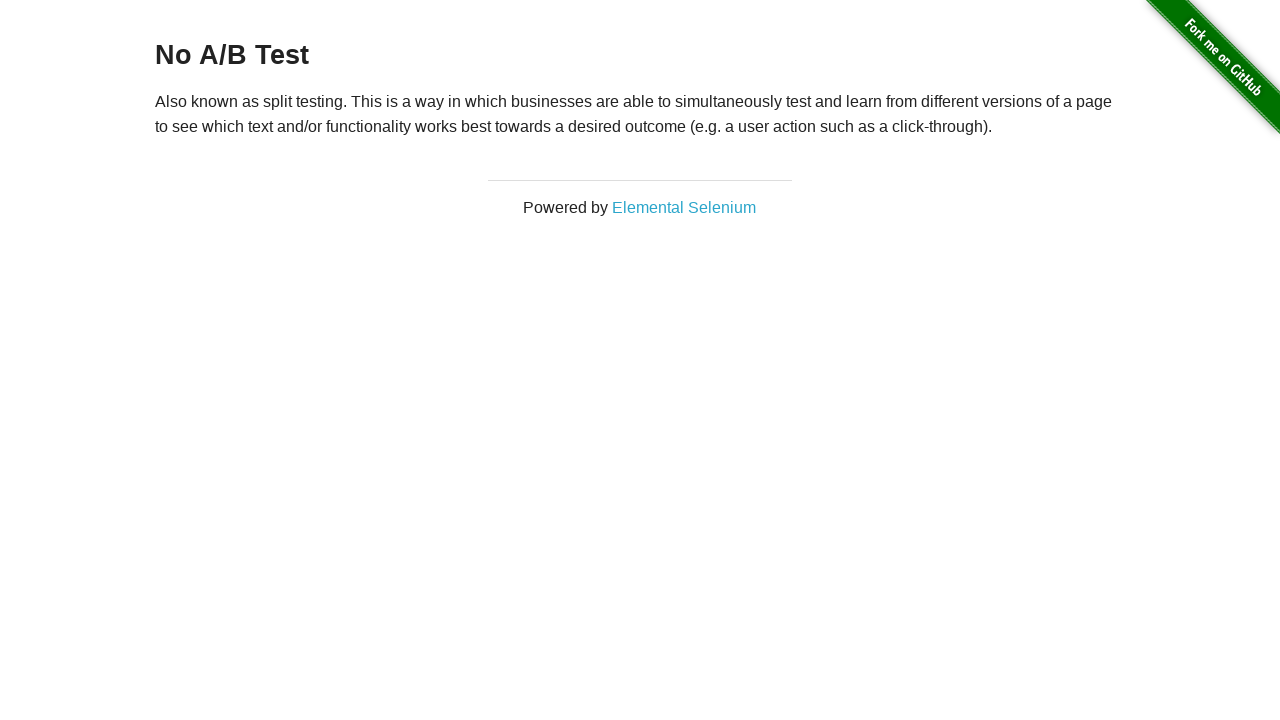